Tests hover functionality by hovering over a user avatar and verifying the hidden text becomes visible

Starting URL: https://the-internet.herokuapp.com/hovers

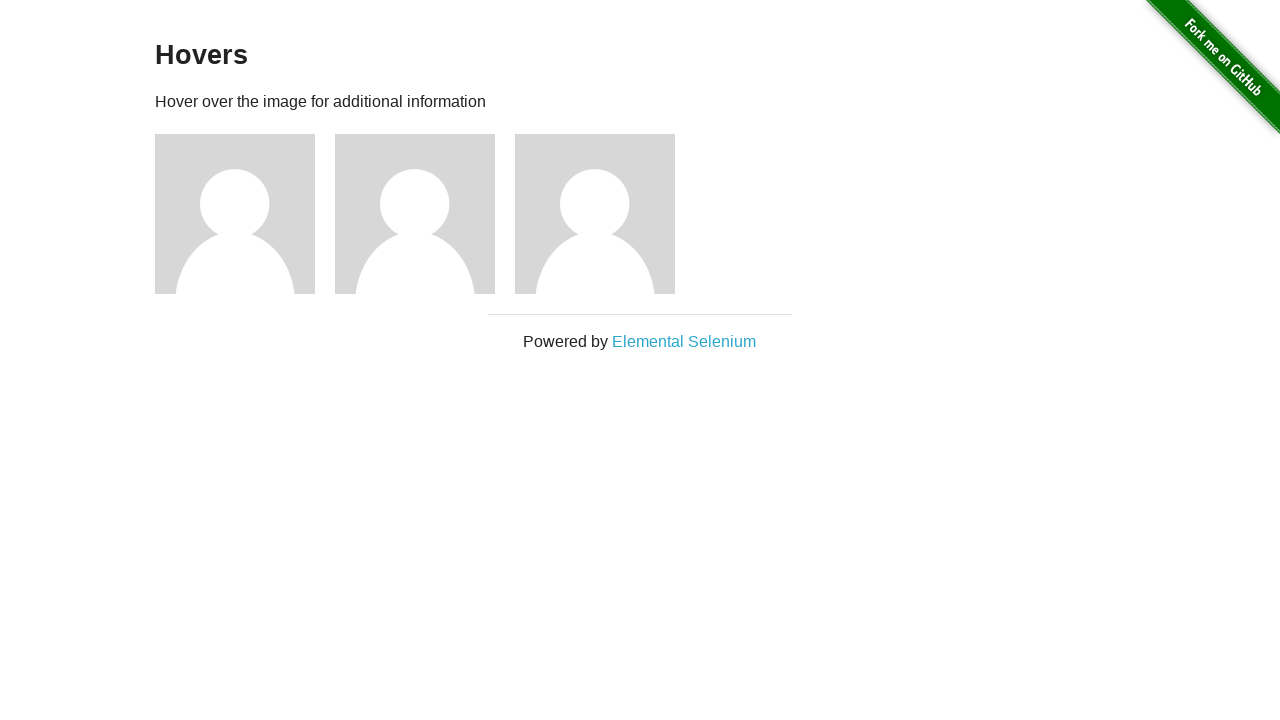

Hovered over first user avatar at (235, 214) on internal:attr=[alt="User Avatar"i] >> nth=0
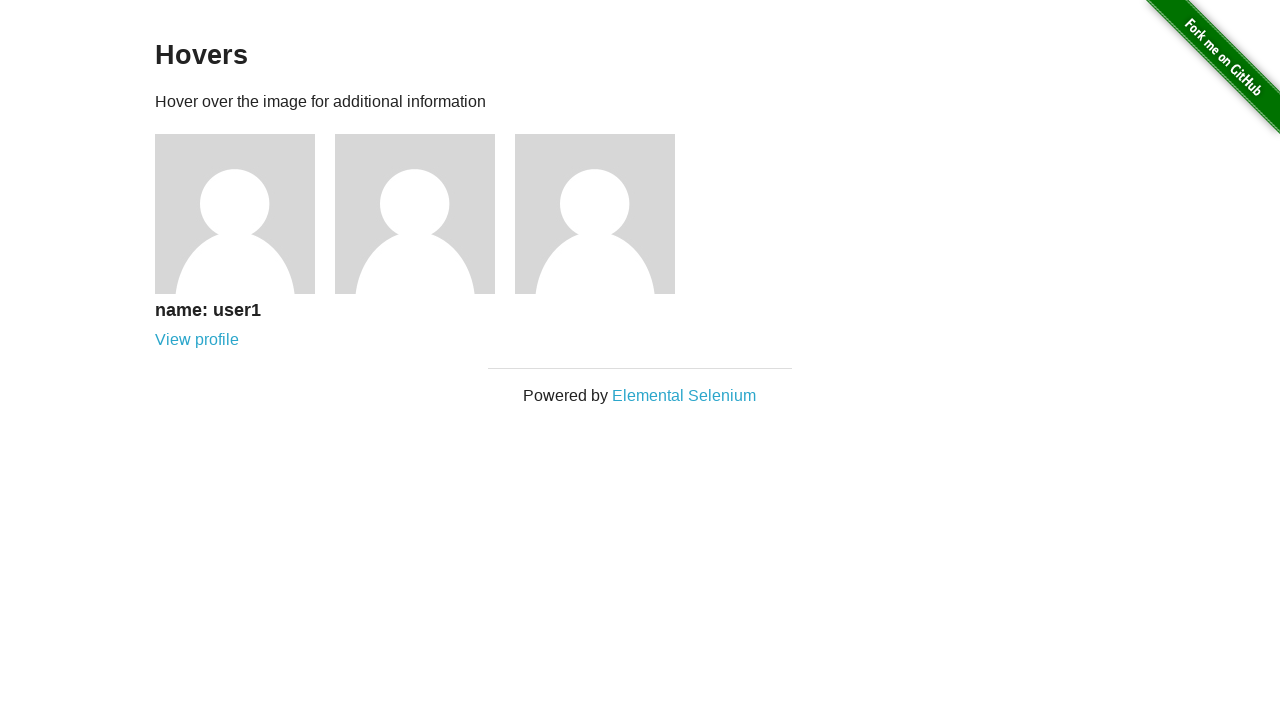

Verified hidden text 'name: user1' became visible after hover
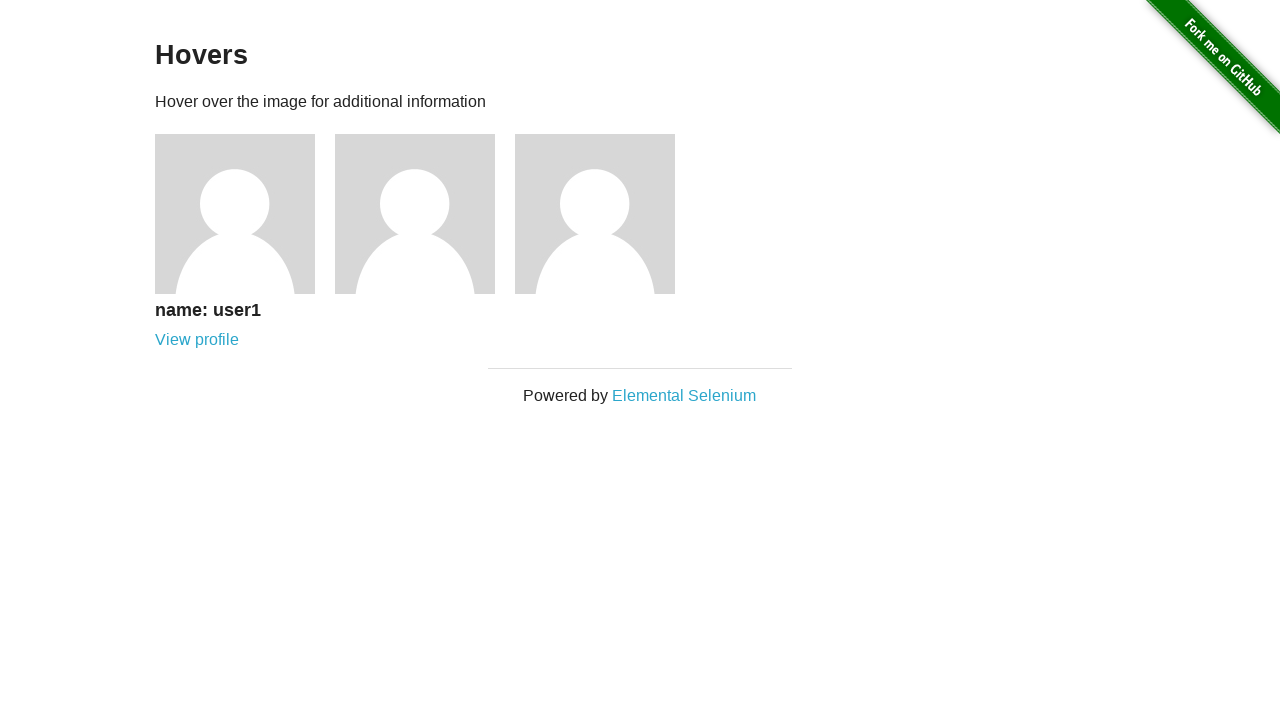

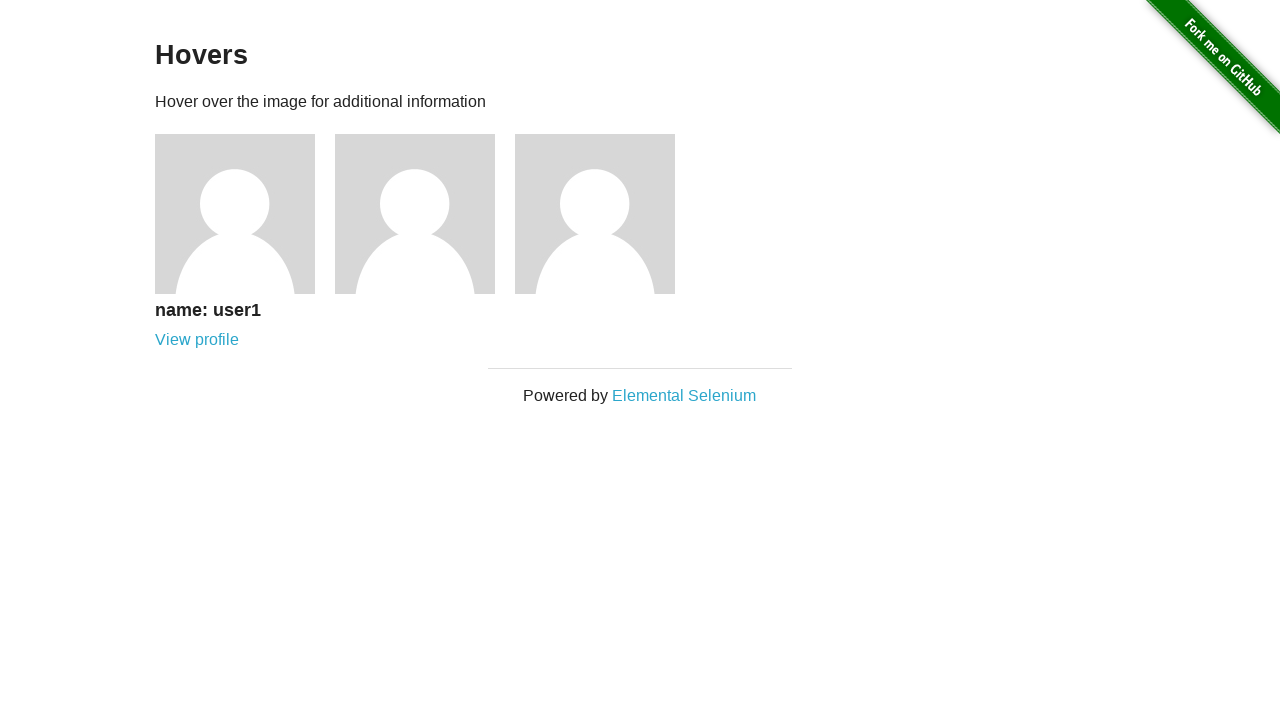